Navigates to a demo automation testing site, enters an email, clicks to enter the main page, and selects specific checkboxes based on predefined values

Starting URL: https://demo.automationtesting.in

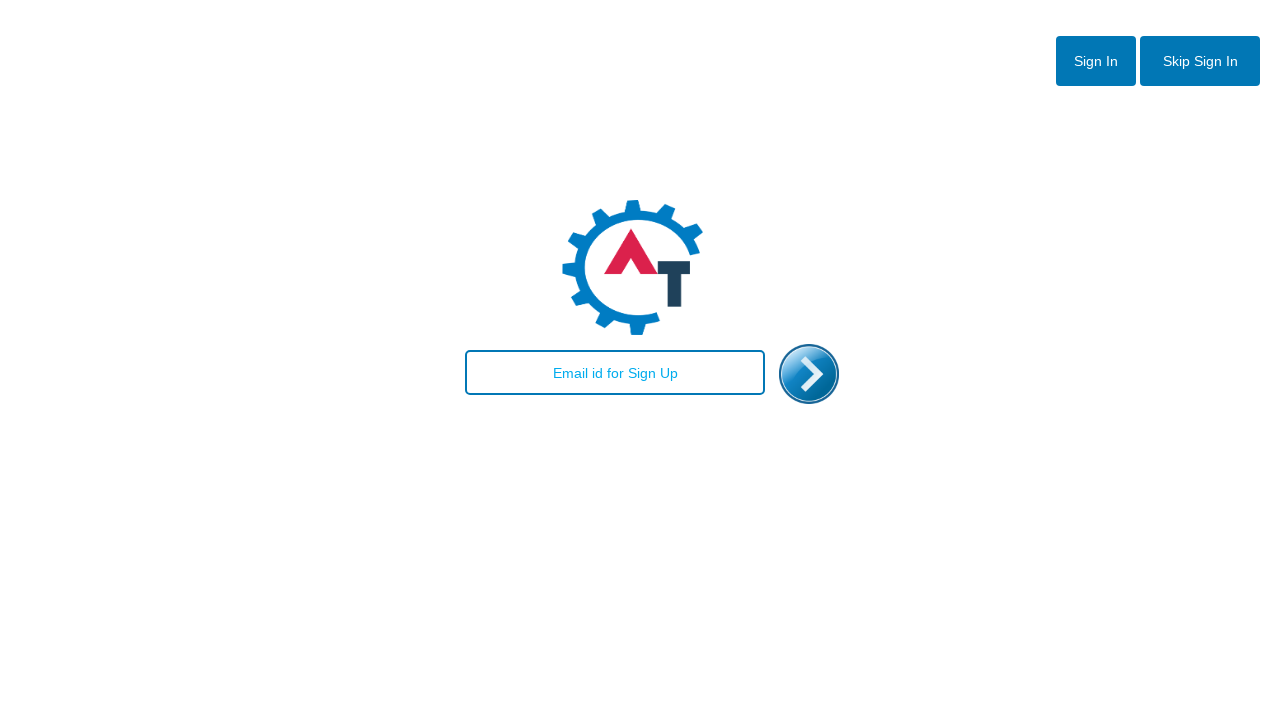

Filled email field with 'test123@example.com' on #email
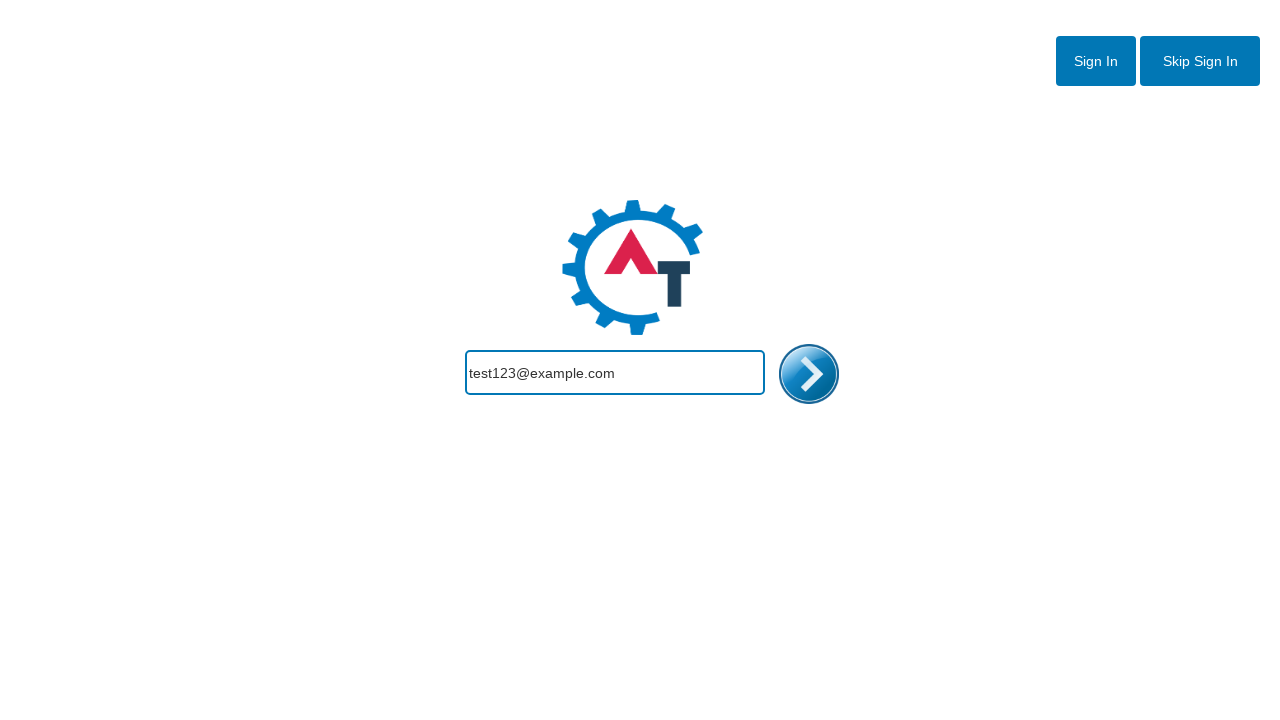

Clicked enter button to proceed to main page at (809, 374) on #enterimg
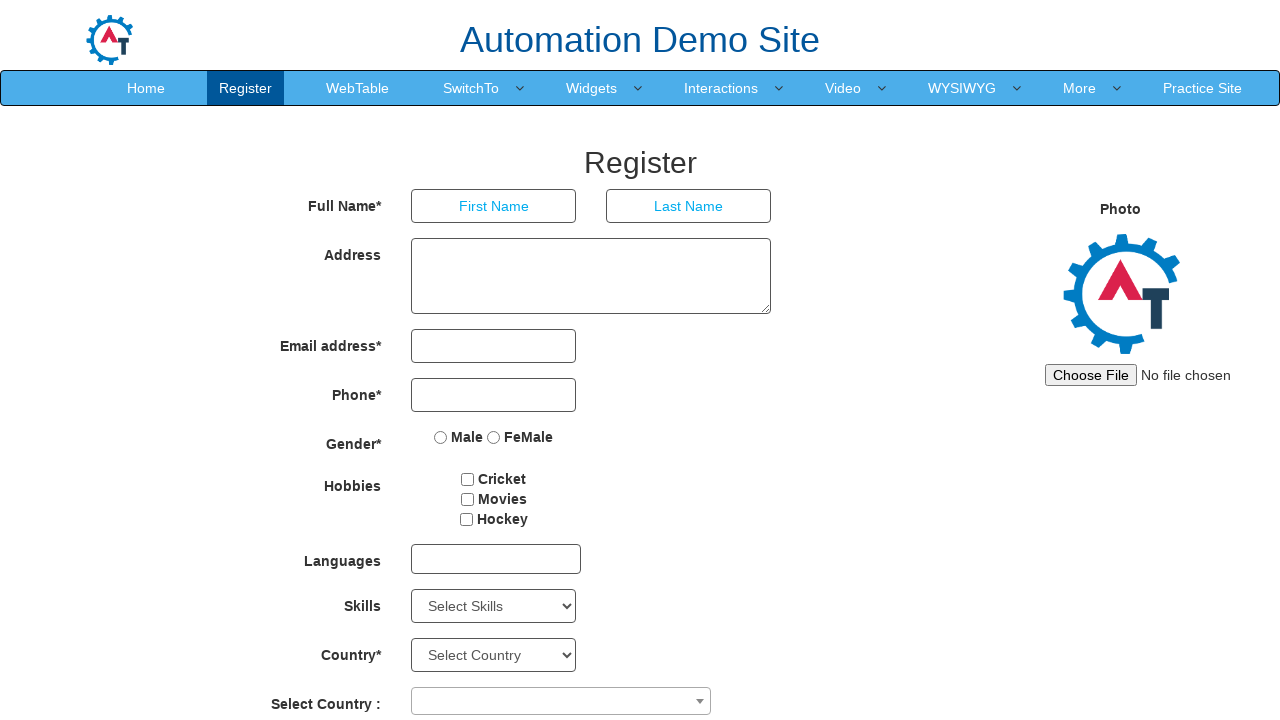

Main page loaded (DOM content ready)
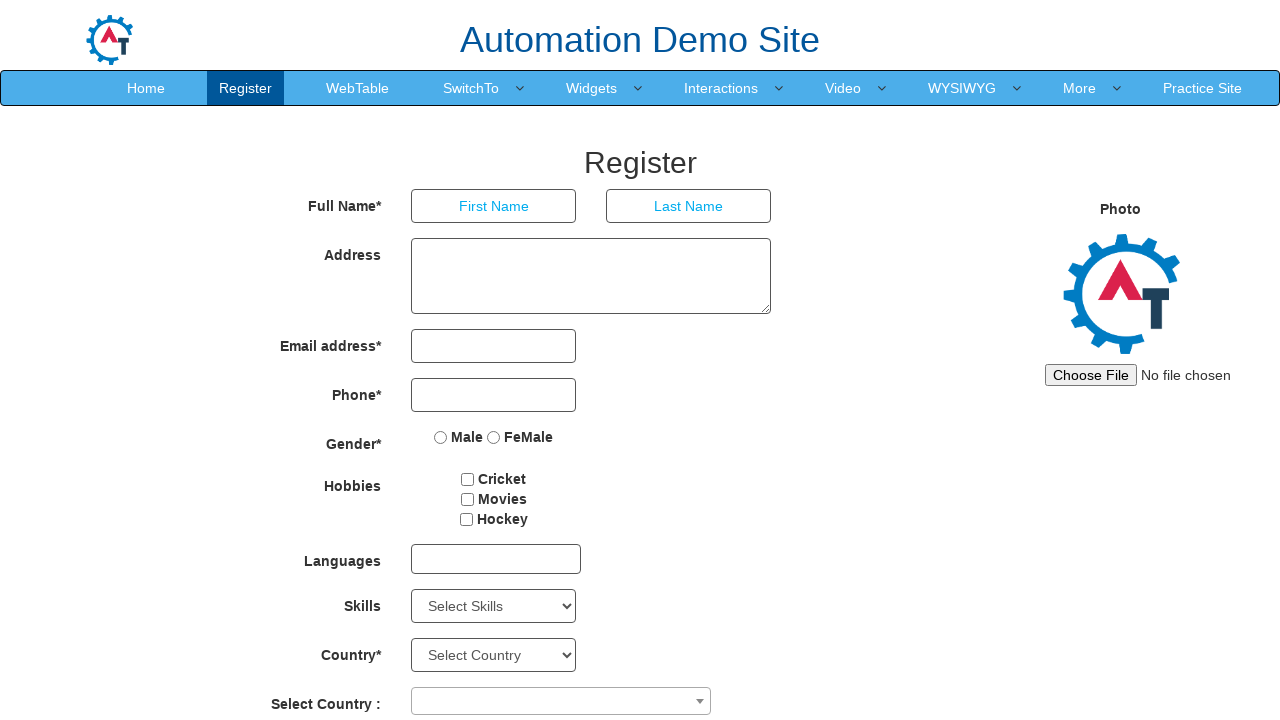

Selected checkbox with value 'Cricket' at (468, 479) on input[type='checkbox'] >> nth=0
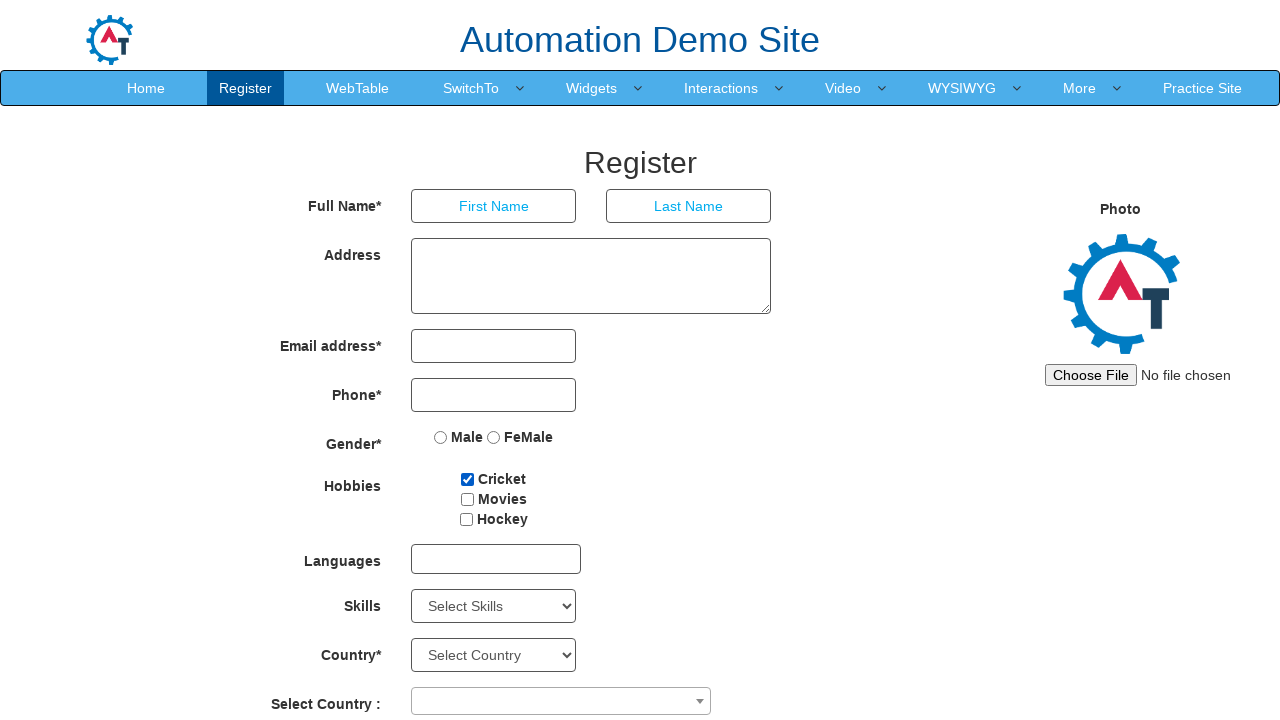

Selected checkbox with value 'Movies' at (467, 499) on input[type='checkbox'] >> nth=1
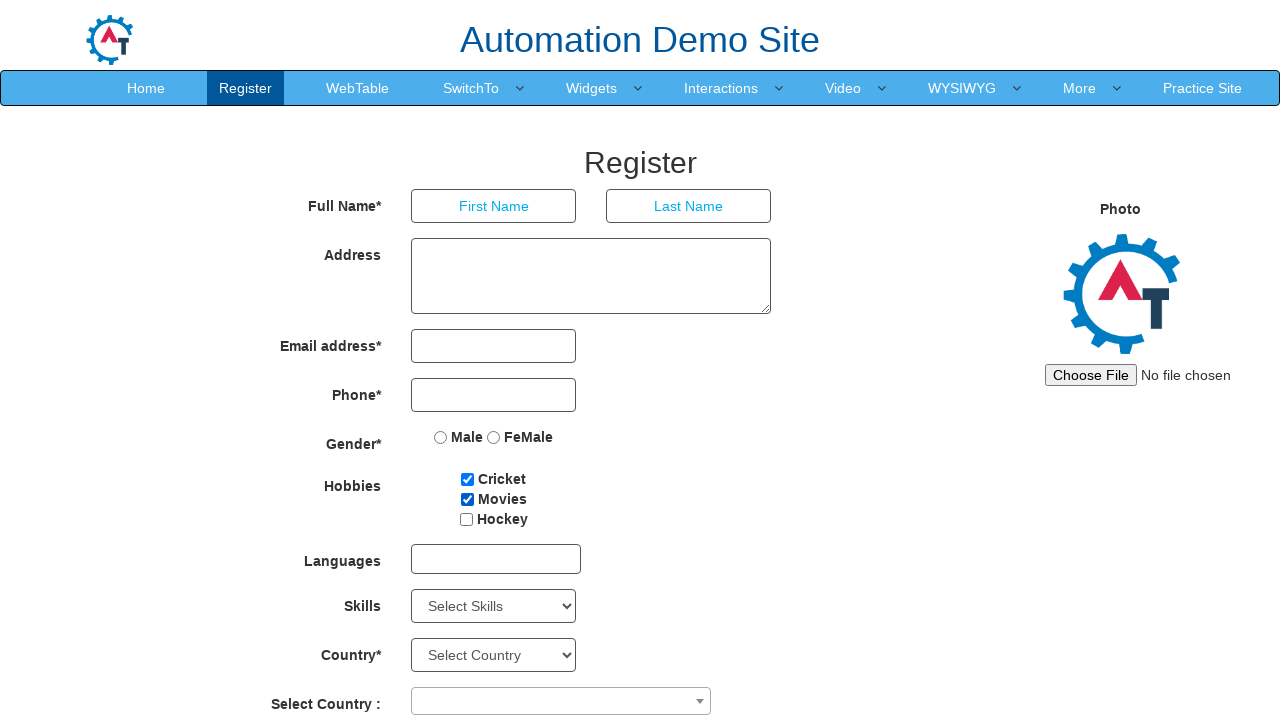

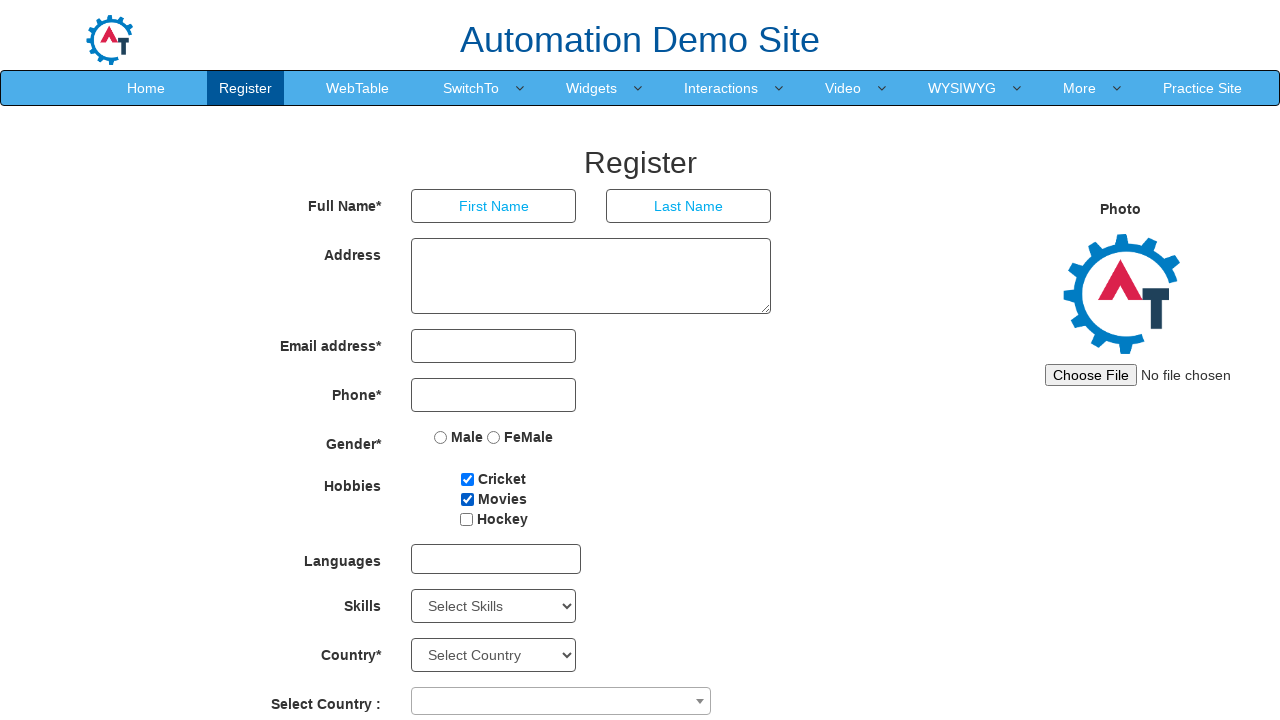